Tests the Top Deals page sorting functionality by clicking on the "Top Deals" link, switching to the new window, clicking to sort by vegetable/fruit name, and verifying the items are sorted alphabetically.

Starting URL: https://rahulshettyacademy.com/seleniumPractise/#/

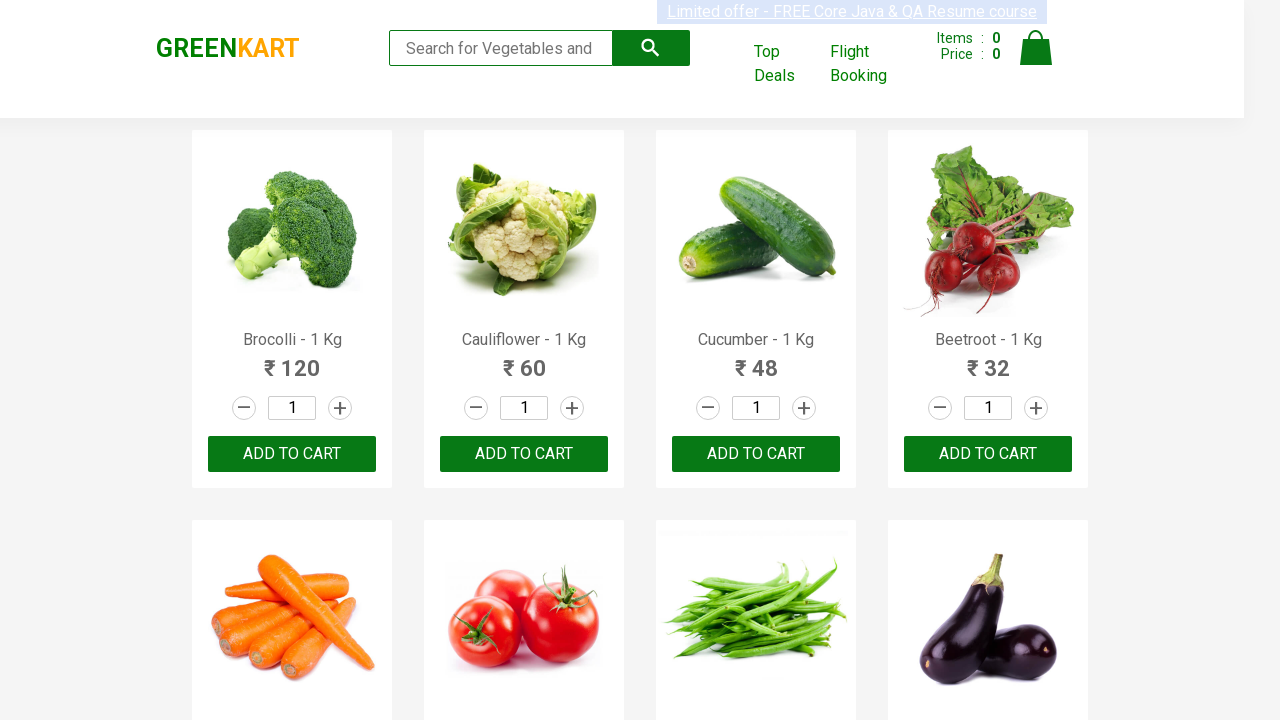

Clicked on 'Top Deals' link to open new window at (787, 64) on xpath=//a[@class='cart-header-navlink' and text()='Top Deals']
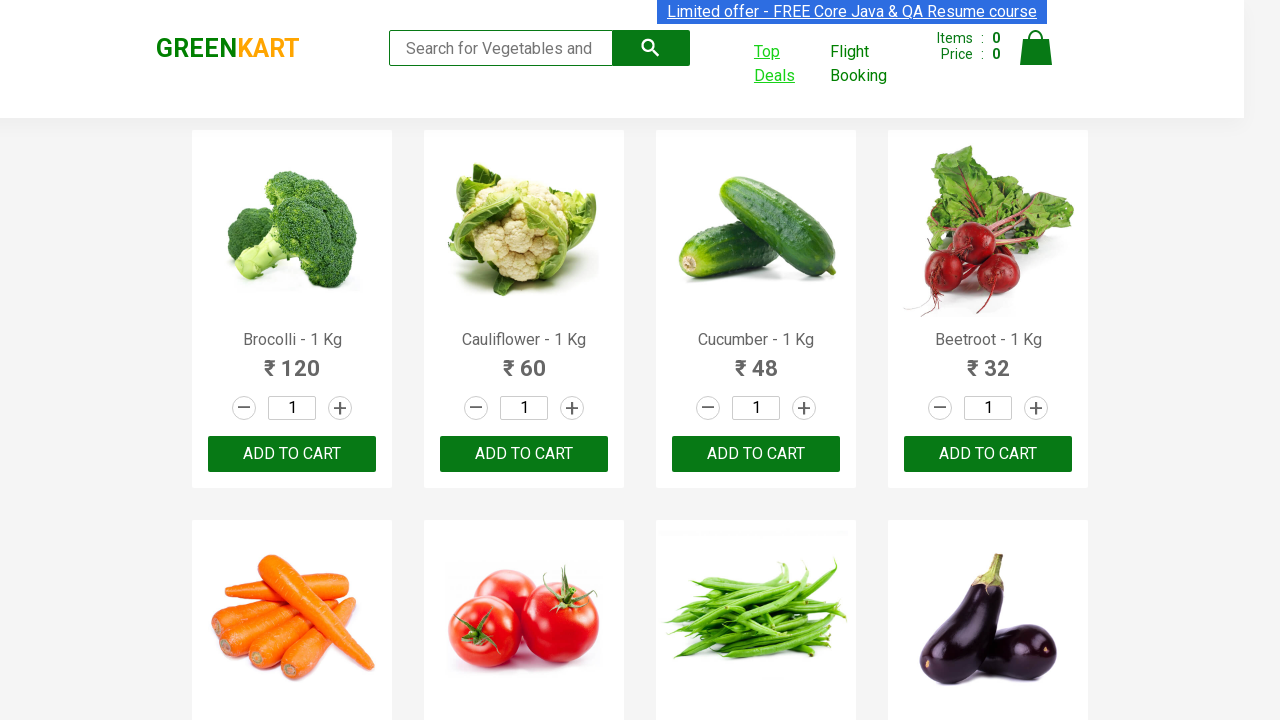

Switched to new Top Deals window and waited for page load
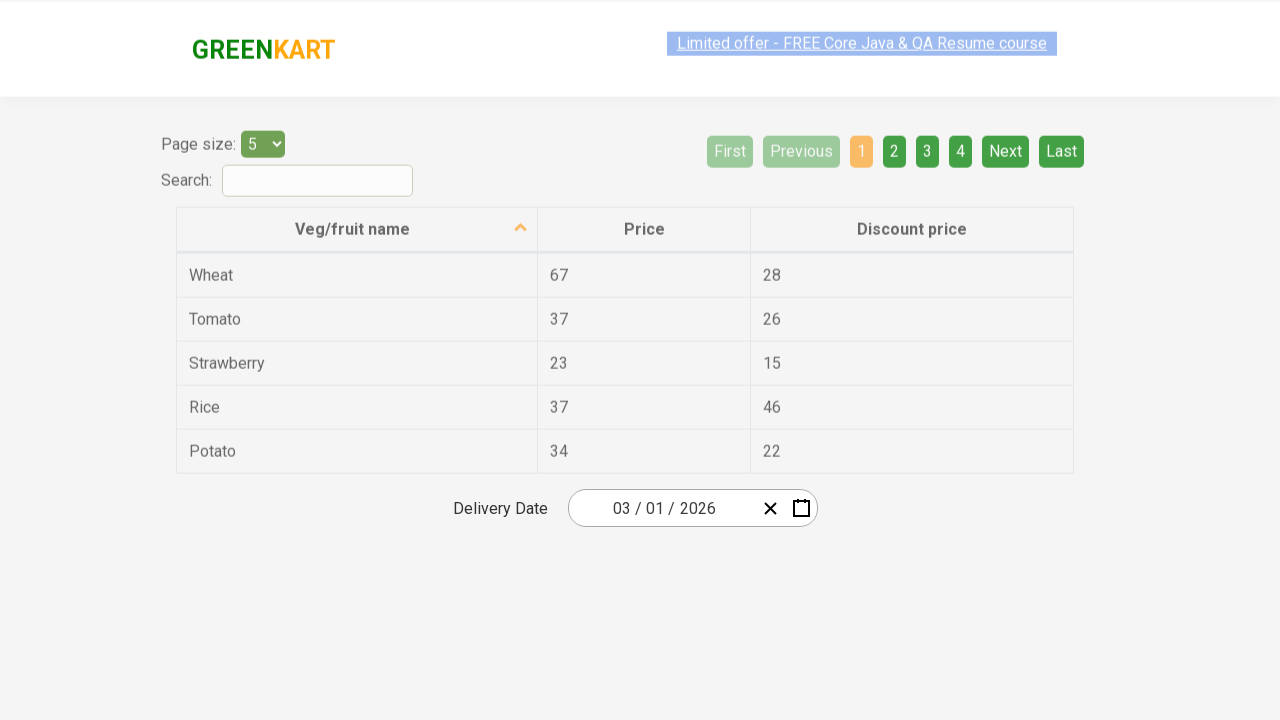

Clicked on 'Veg/fruit name' column header to sort at (353, 212) on xpath=//span[text()='Veg/fruit name']
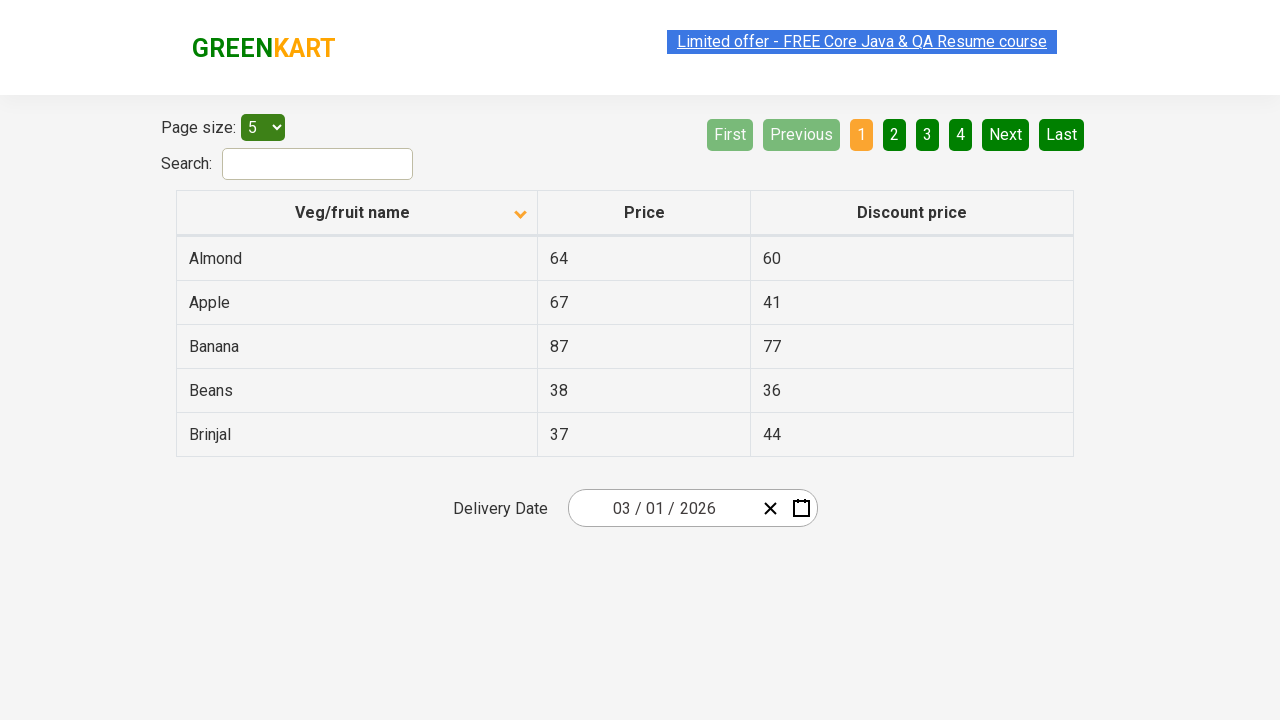

Table rows populated and ready for verification
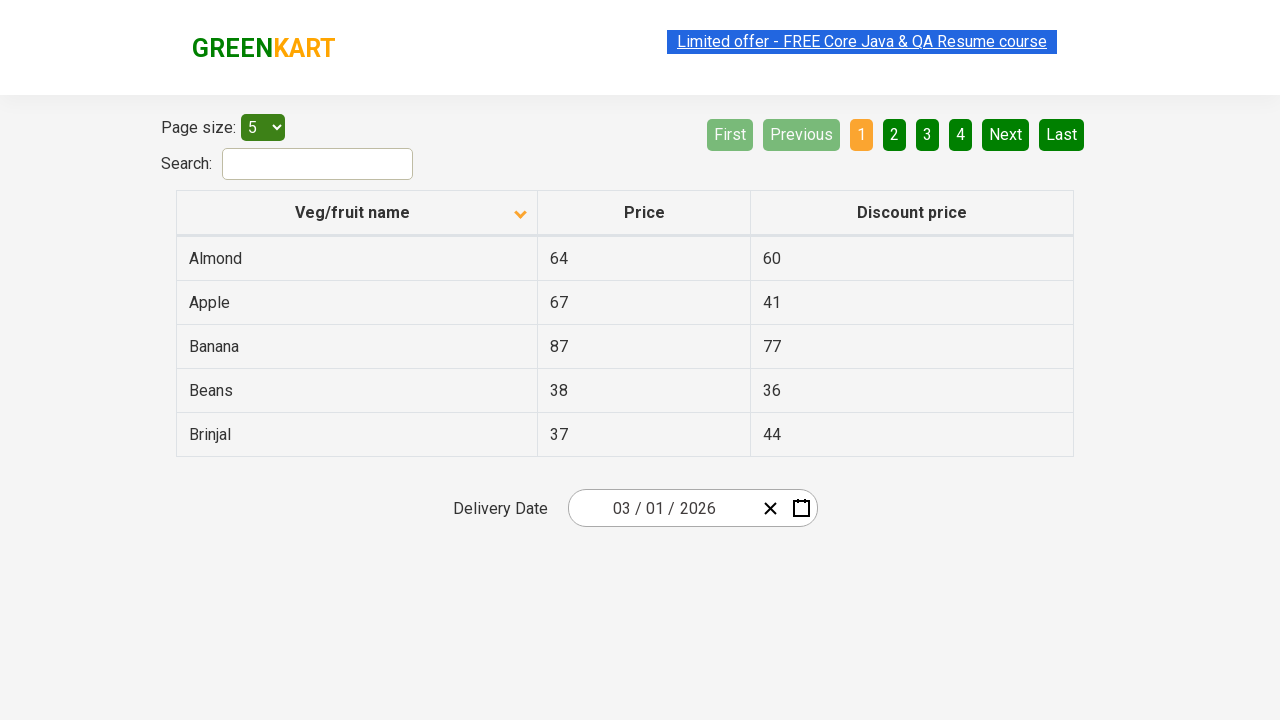

Retrieved 5 vegetable/fruit names from table
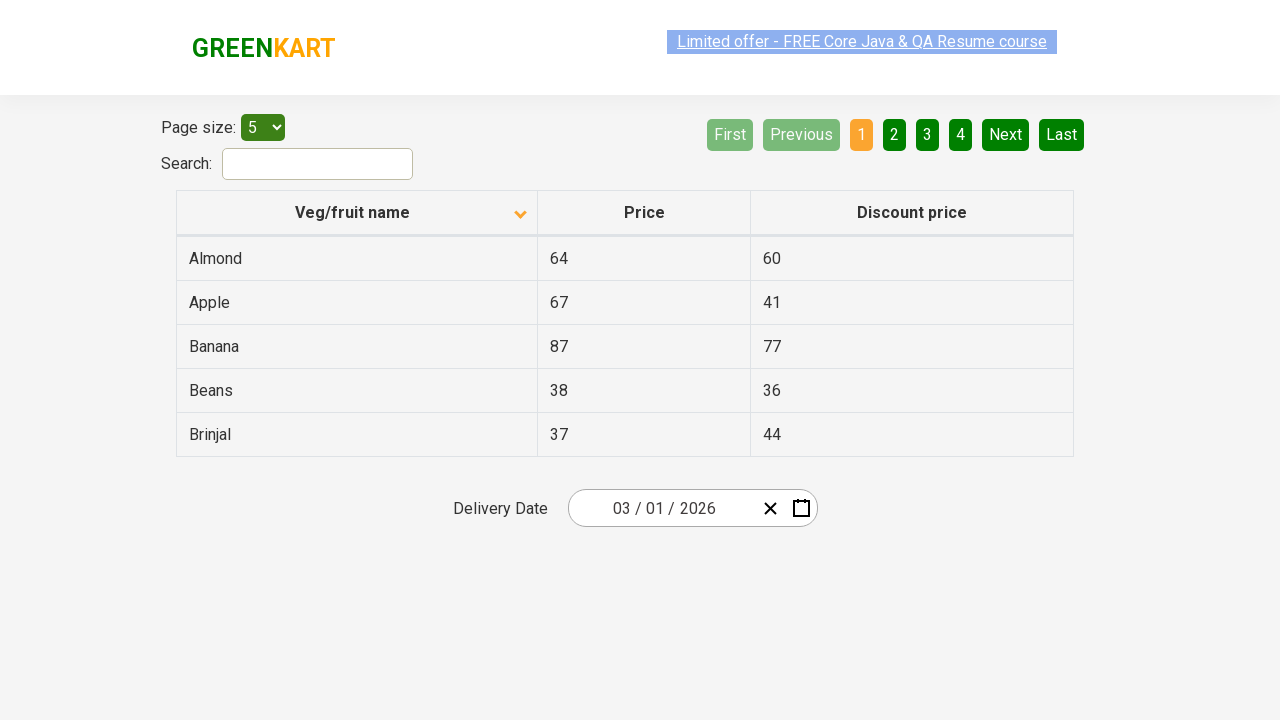

Verified that table is sorted alphabetically by Veg/fruit name
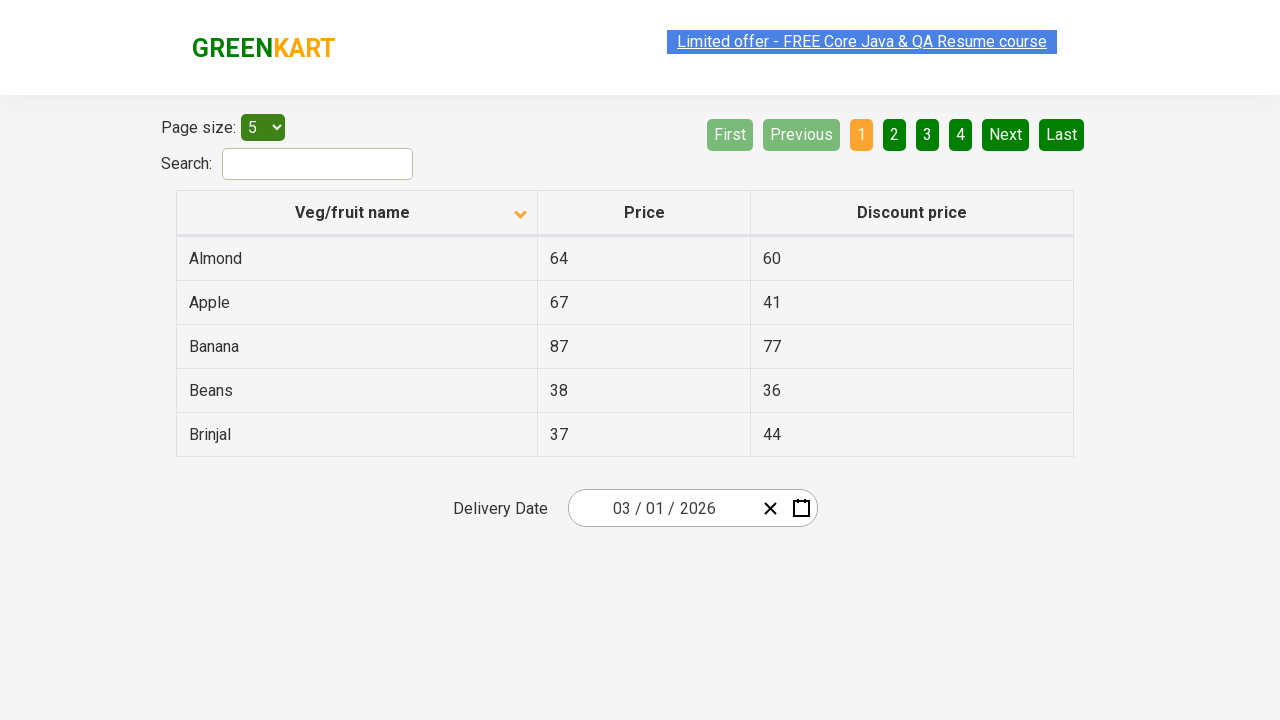

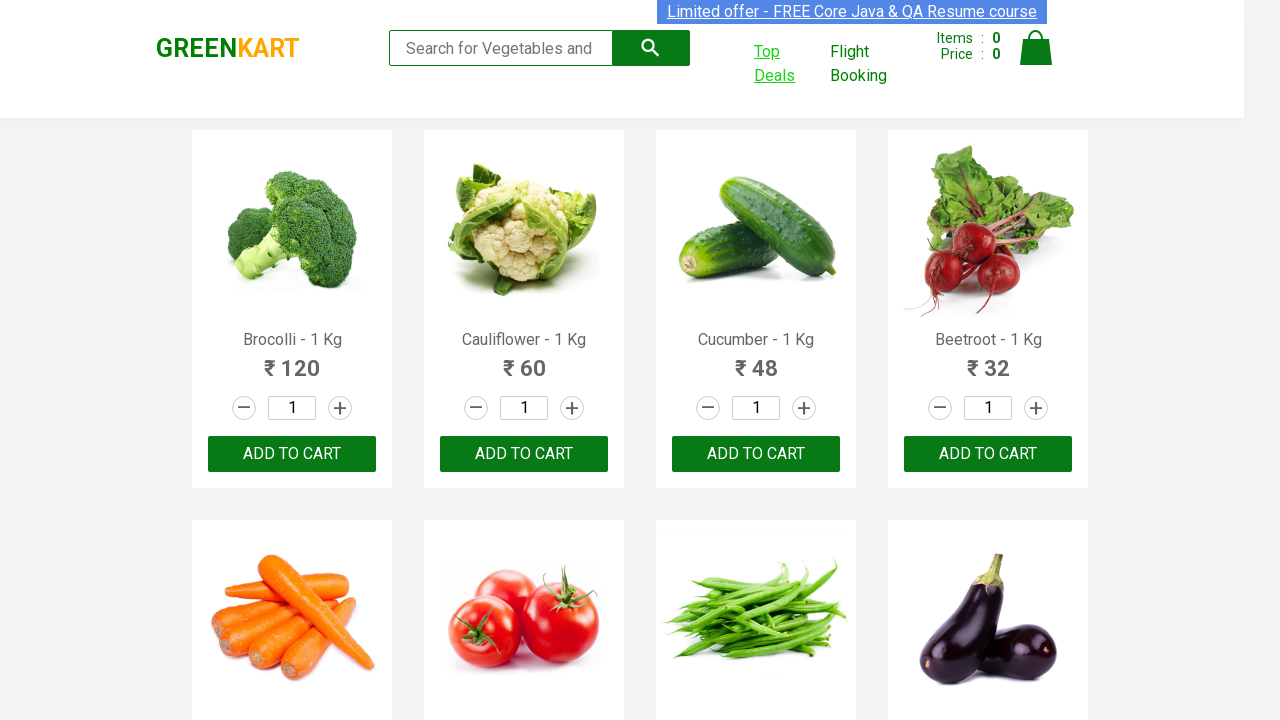